Tests sorting a number column (Due) in ascending order by clicking the column header and verifying the values are sorted correctly

Starting URL: http://the-internet.herokuapp.com/tables

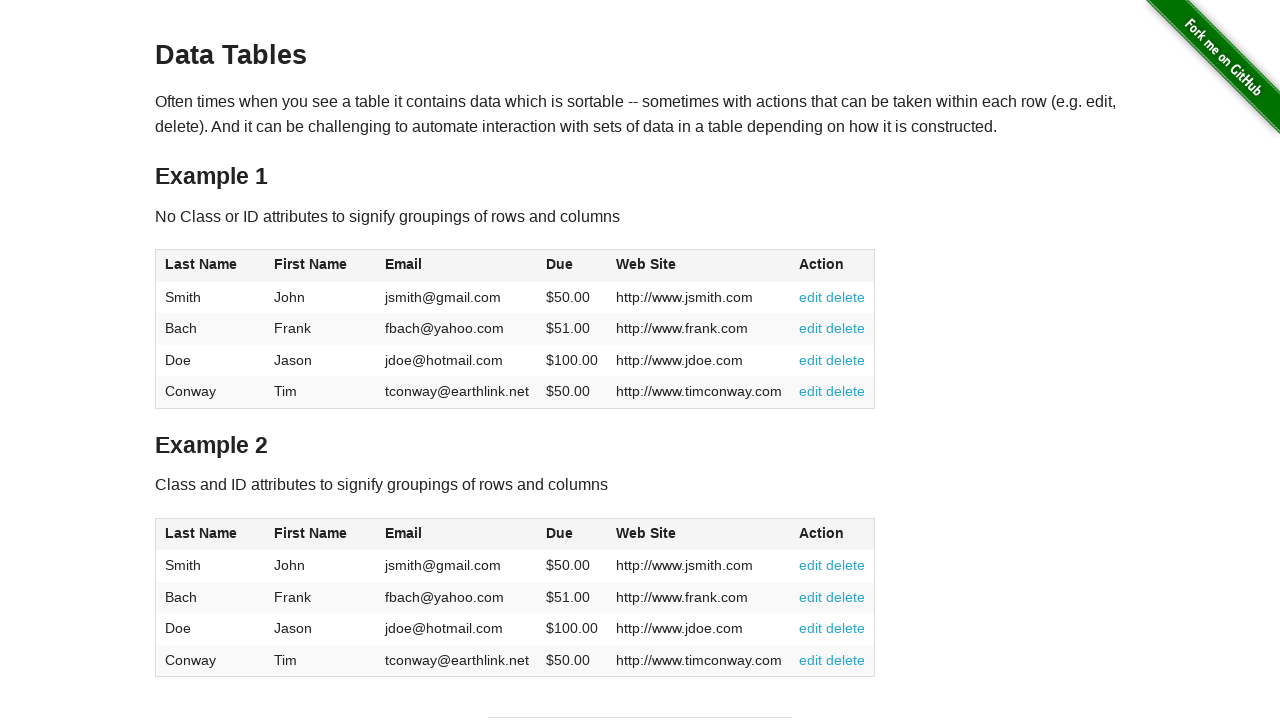

Clicked on Due column header to sort in ascending order at (572, 266) on #table1 thead tr th:nth-of-type(4)
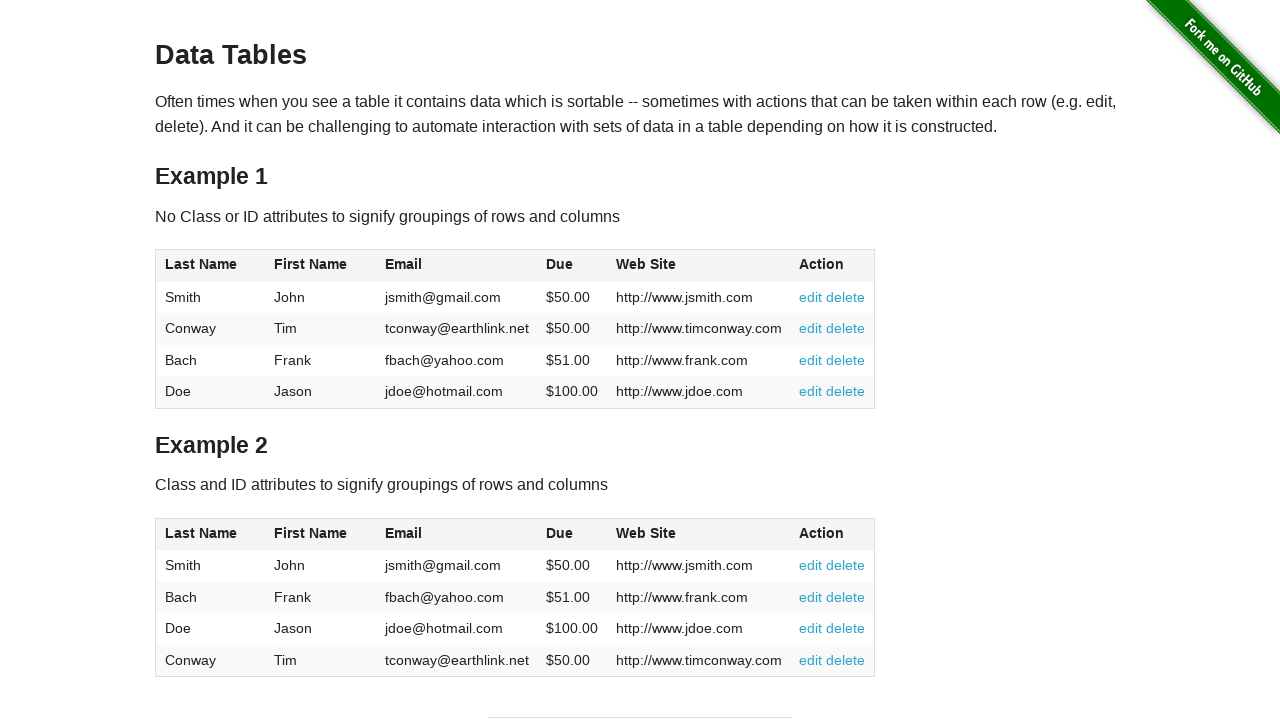

Table updated after sorting by Due column
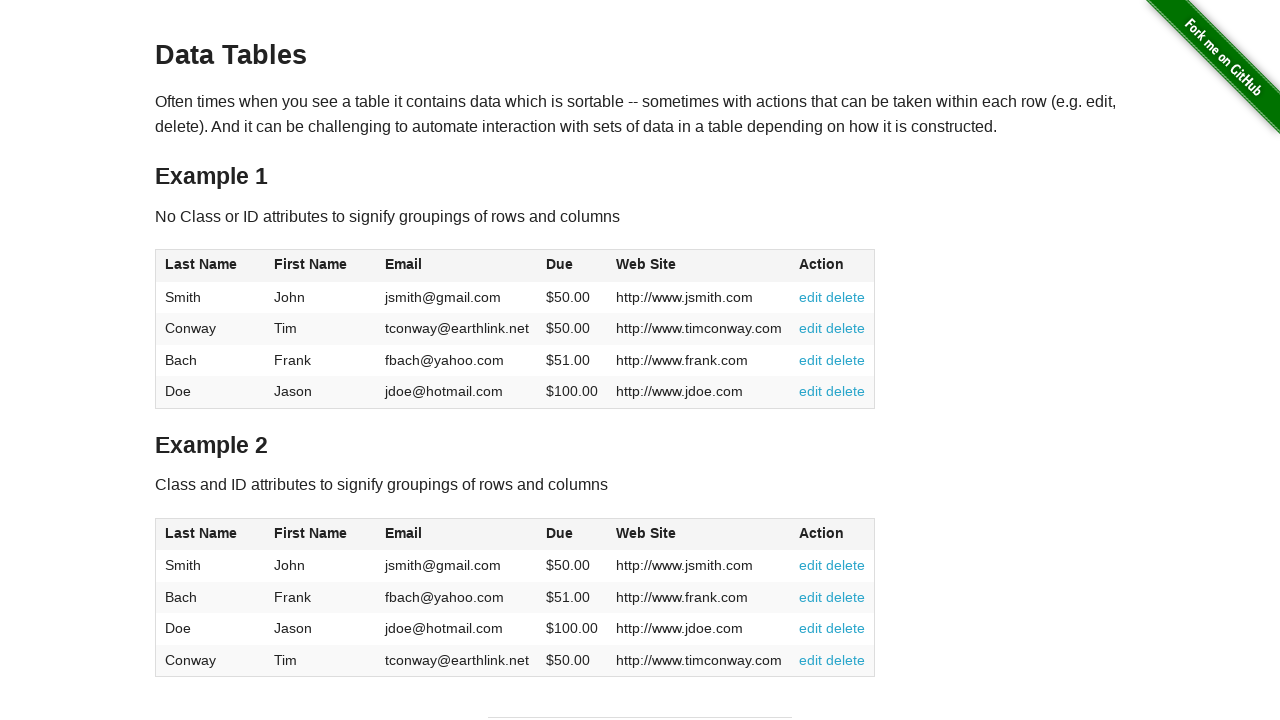

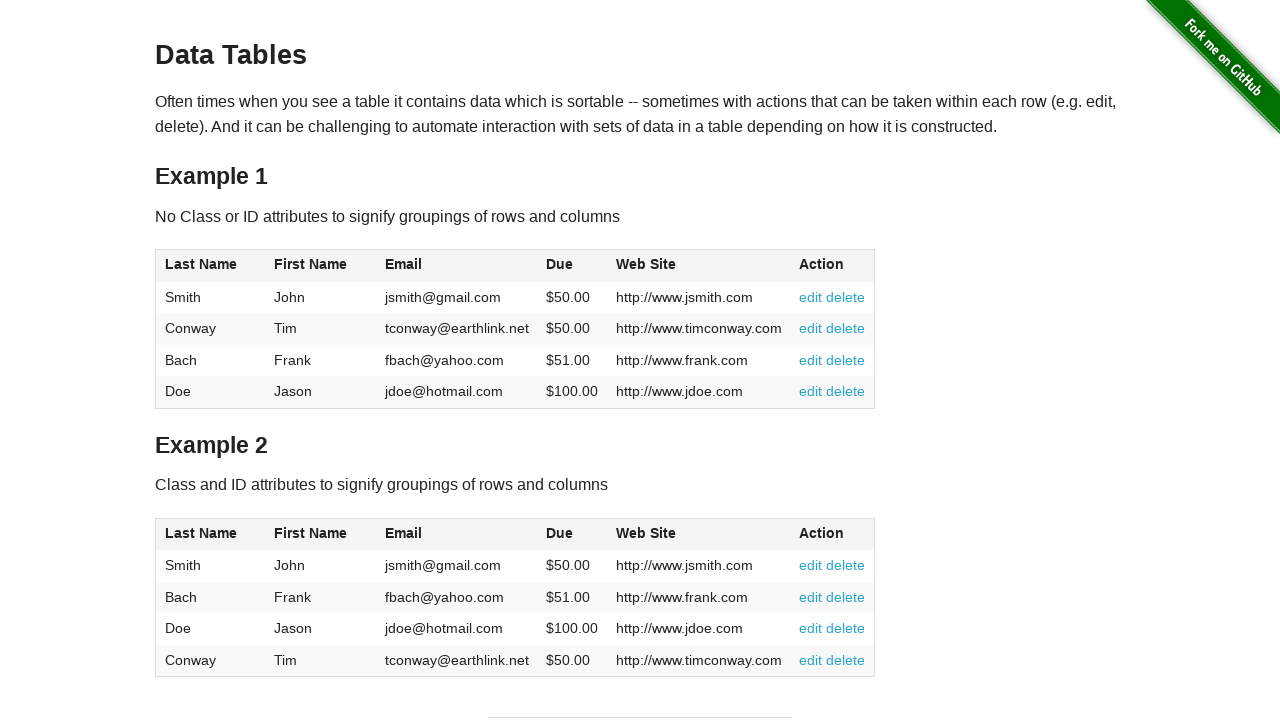